Demonstrates finding an element by tag name by locating and clicking a button element on the page

Starting URL: https://the-internet.herokuapp.com/login

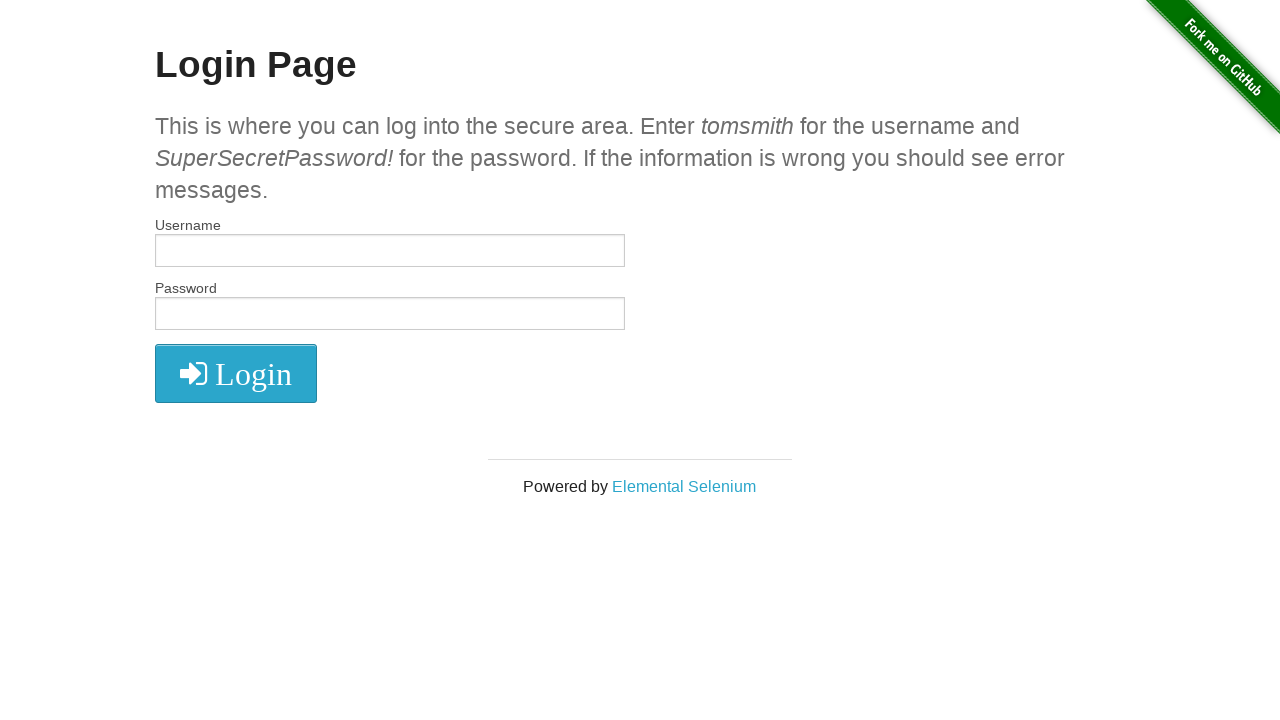

Located and clicked button element by tag name on login page at (236, 373) on button
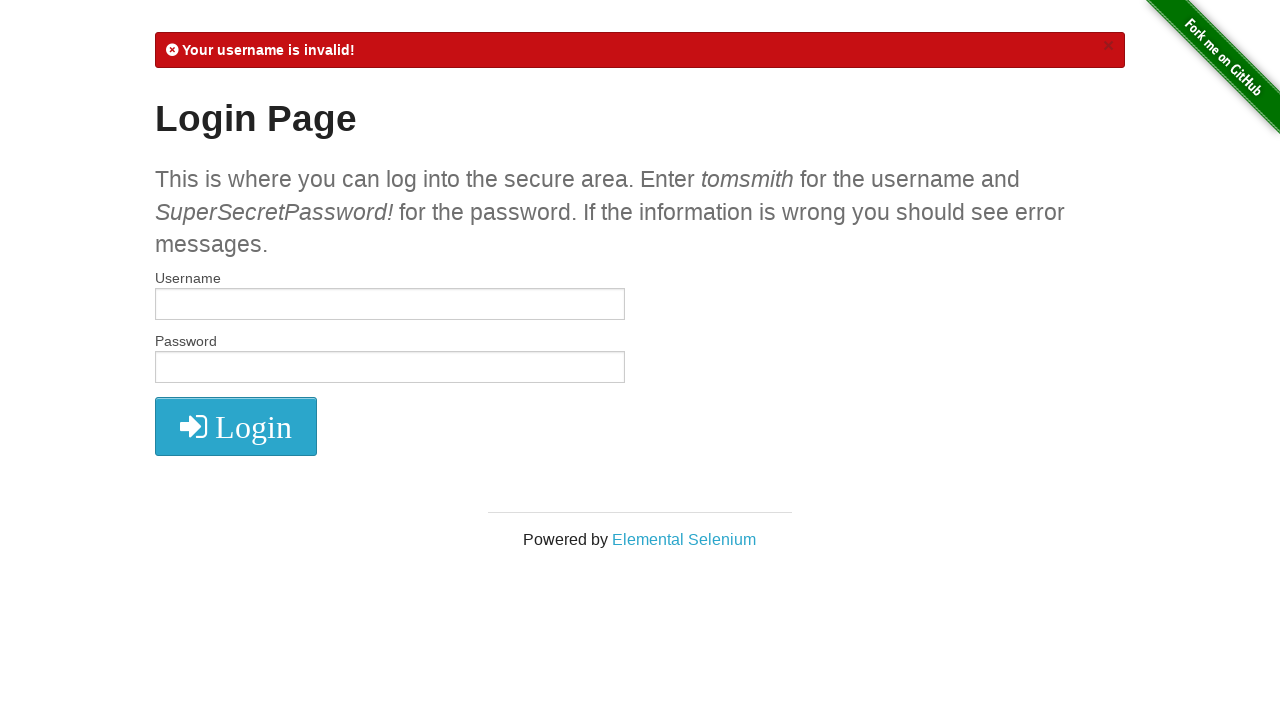

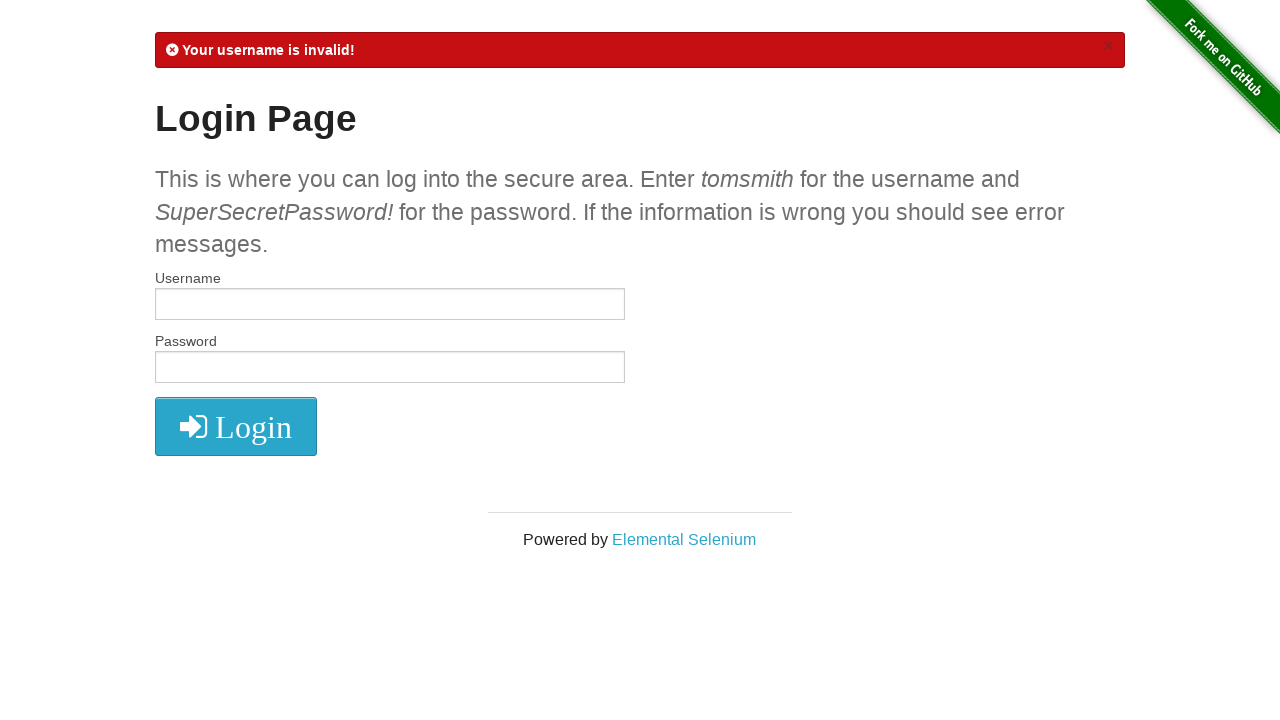